Tests JavaScript executor functionality by scrolling to bottom and top of a floating menu page, then navigates to dynamic controls page to interact with and modify DOM elements (removing checkbox form and styling input form).

Starting URL: https://the-internet.herokuapp.com/floating_menu

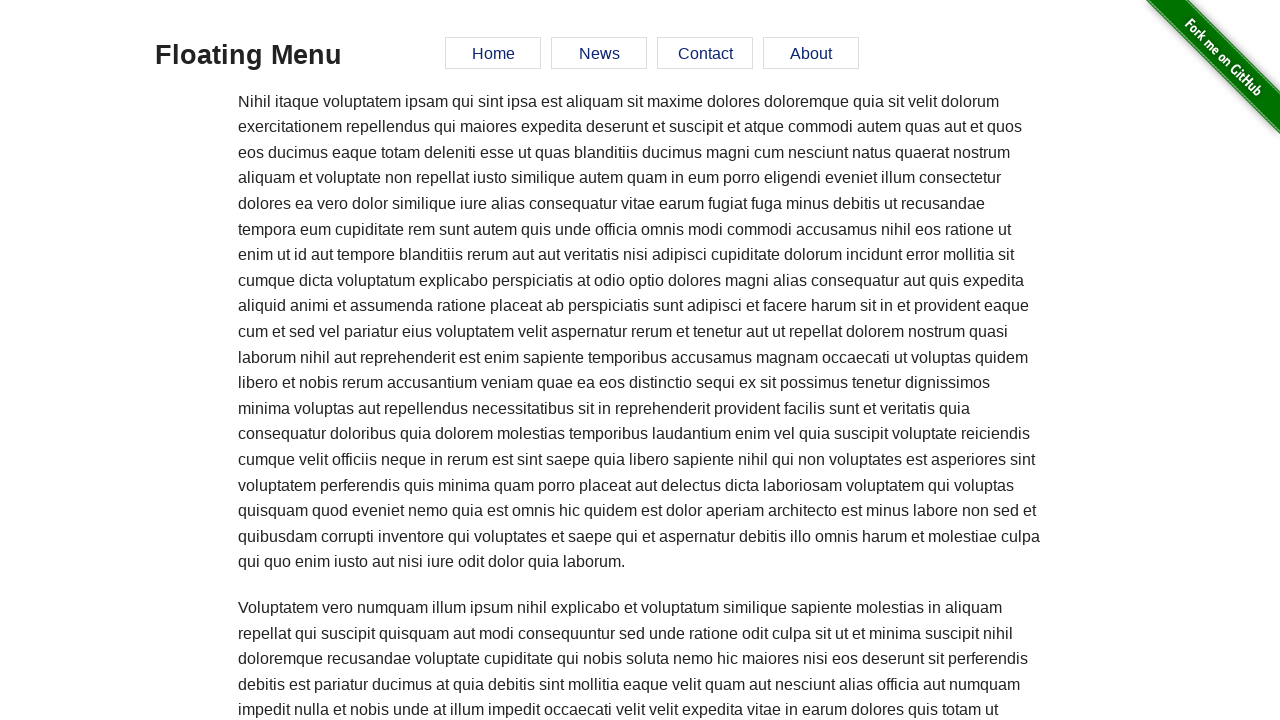

Scrolled to bottom of floating menu page
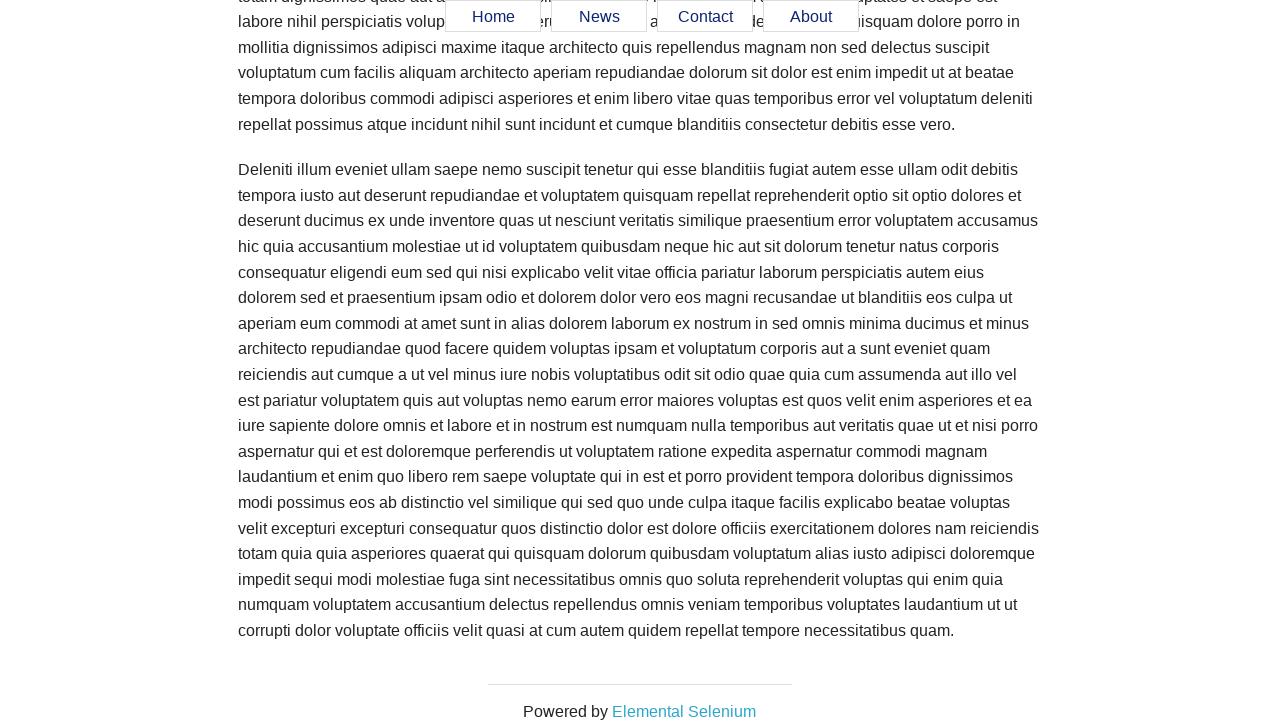

Waited 2 seconds to observe bottom scroll
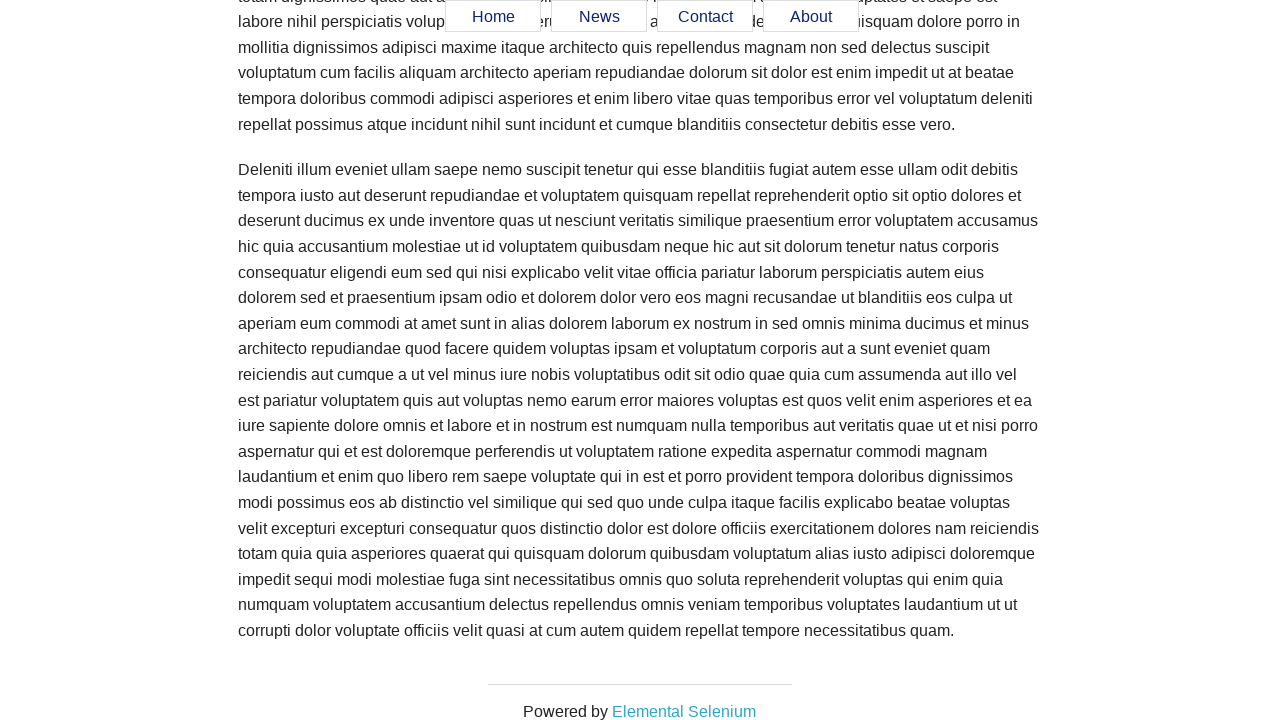

Scrolled back to top of floating menu page
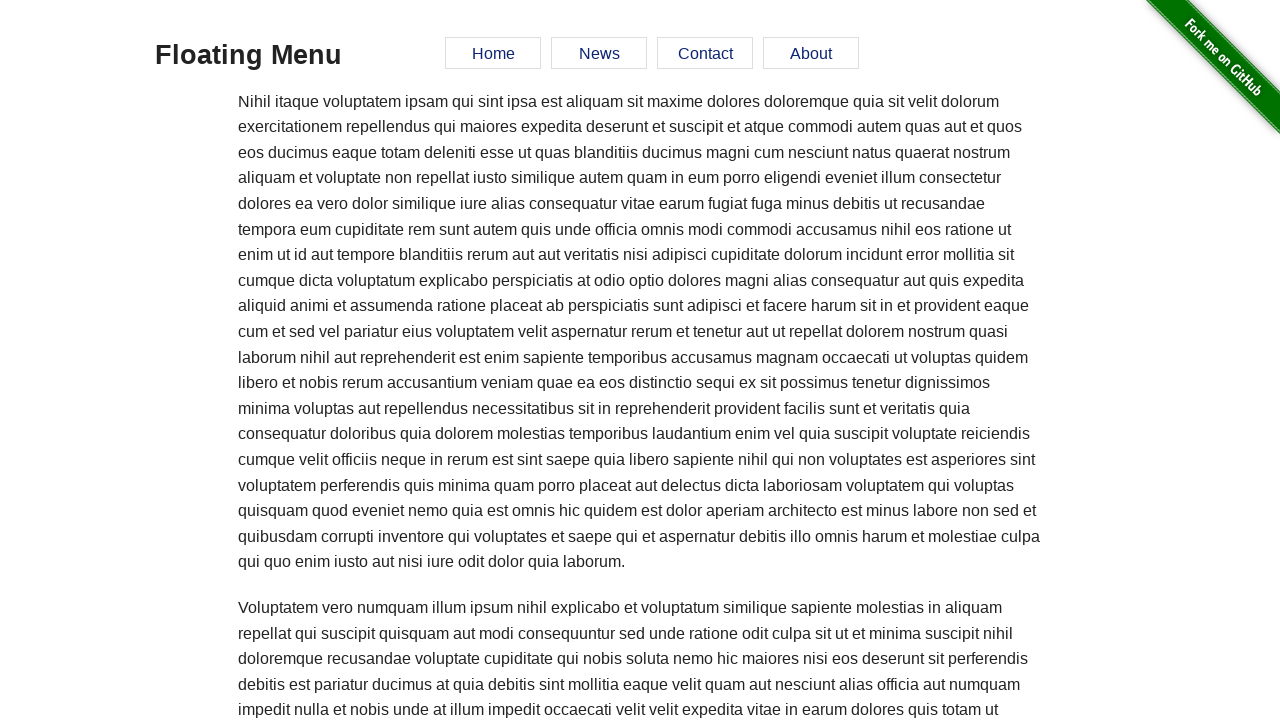

Waited 2 seconds to observe top scroll
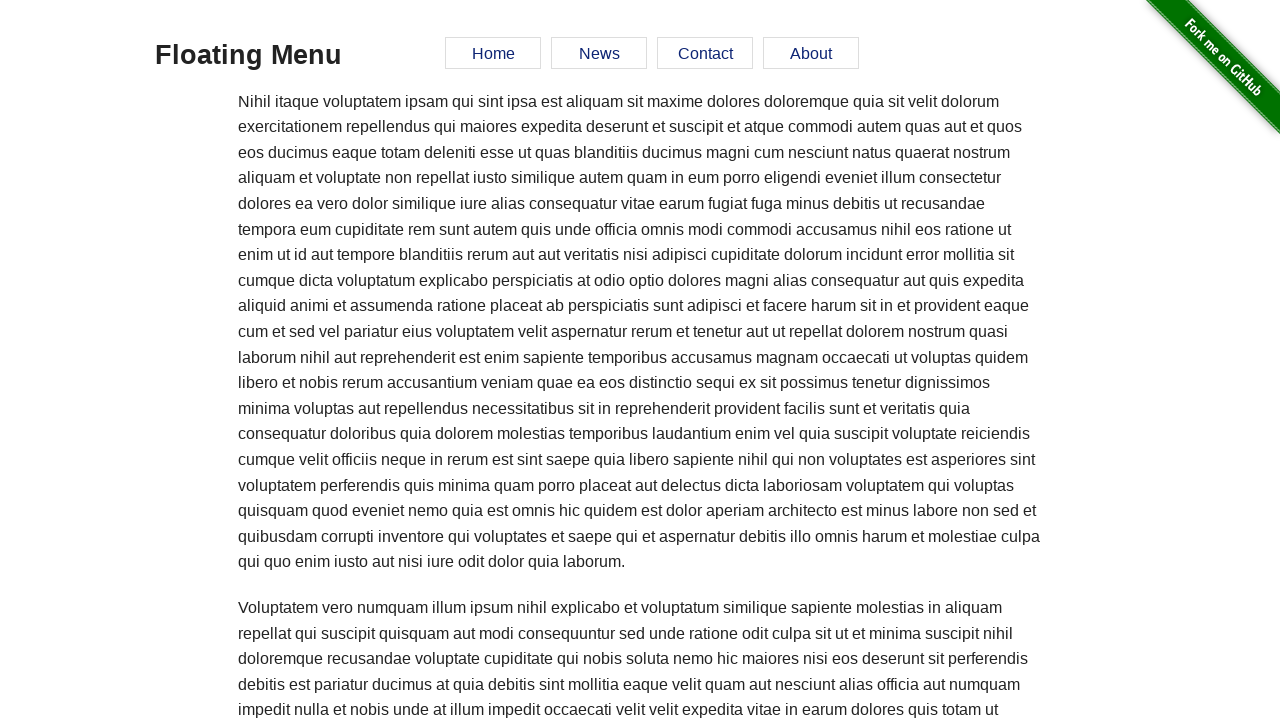

Navigated to dynamic controls page
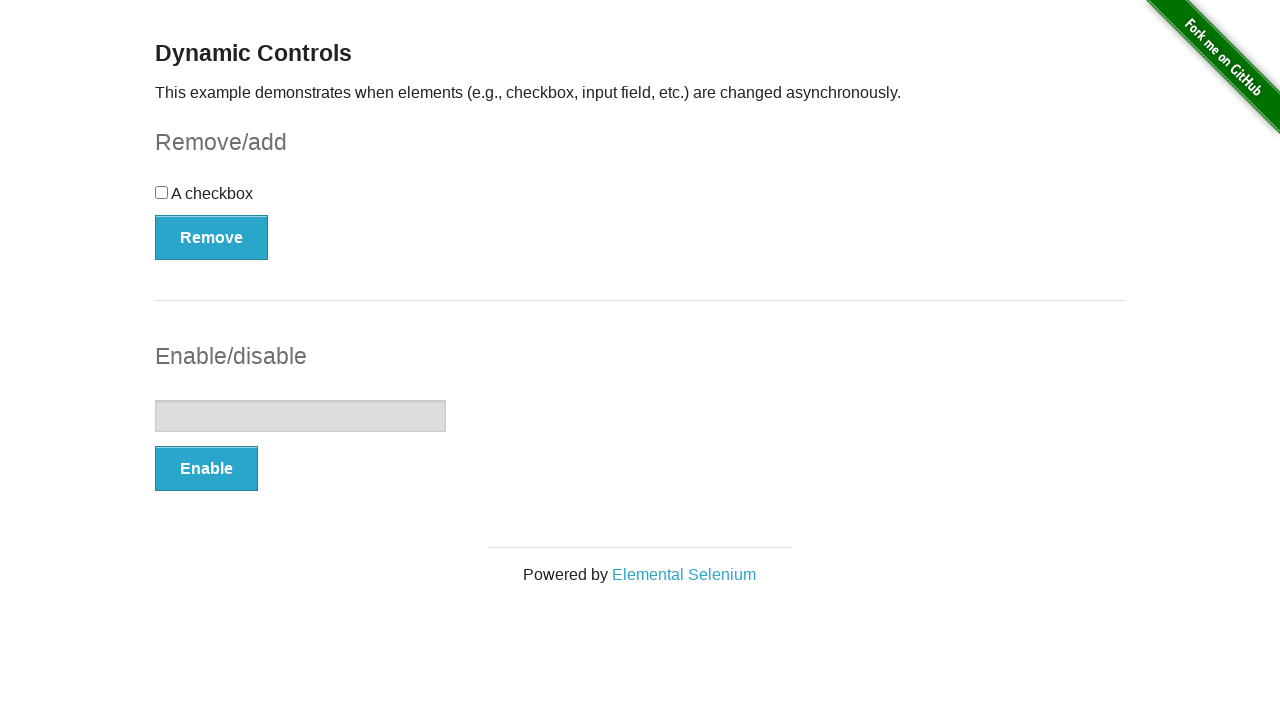

Removed checkbox form element from DOM
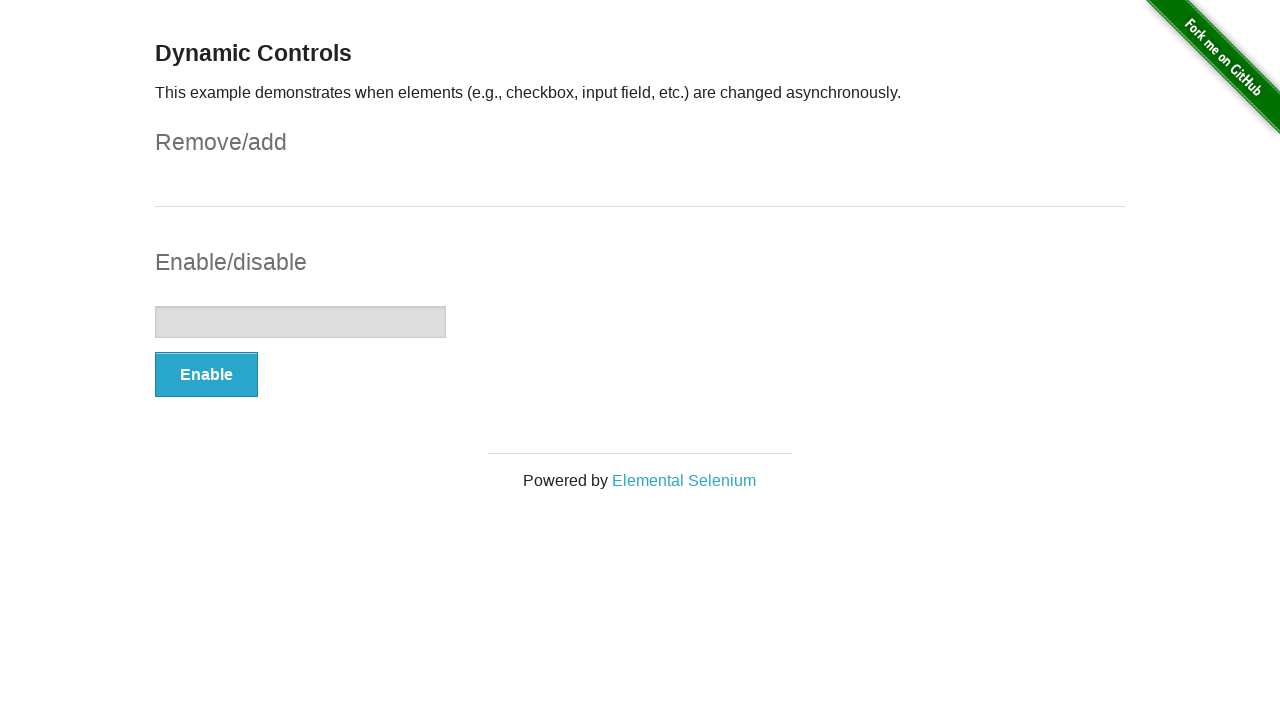

Applied blue background and red border styling to input form element
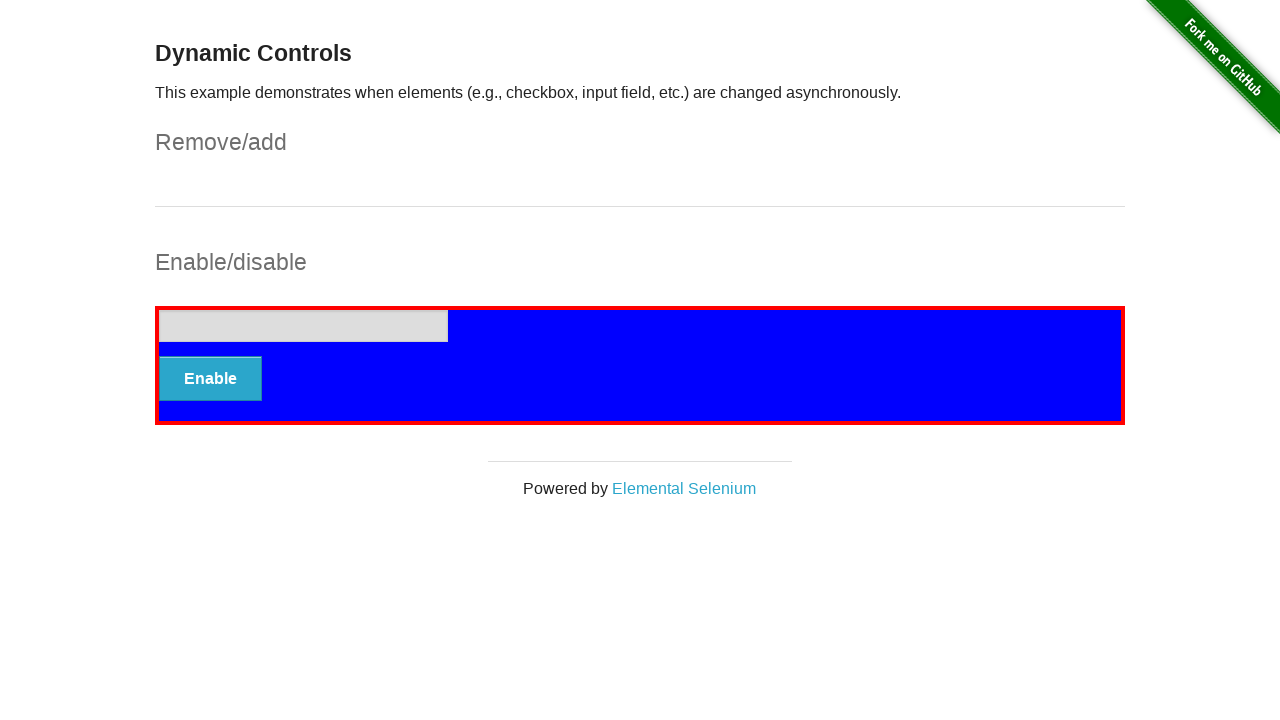

Waited 2 seconds to observe DOM modifications
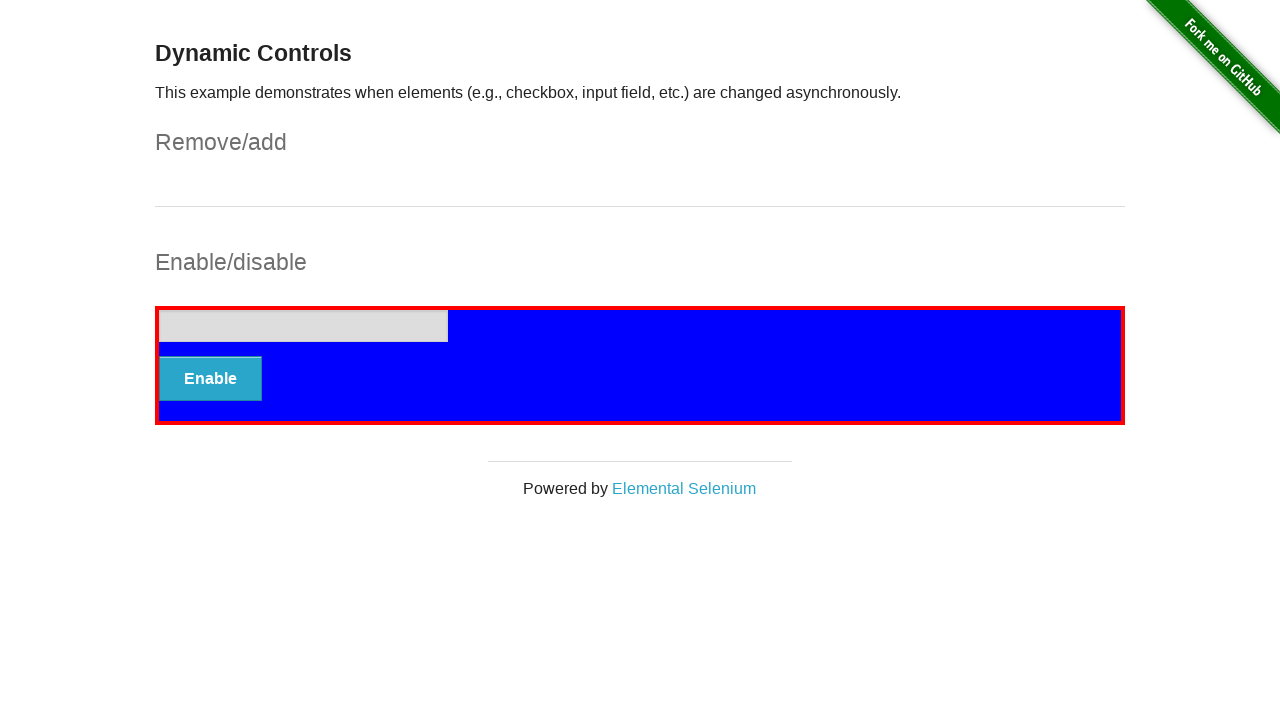

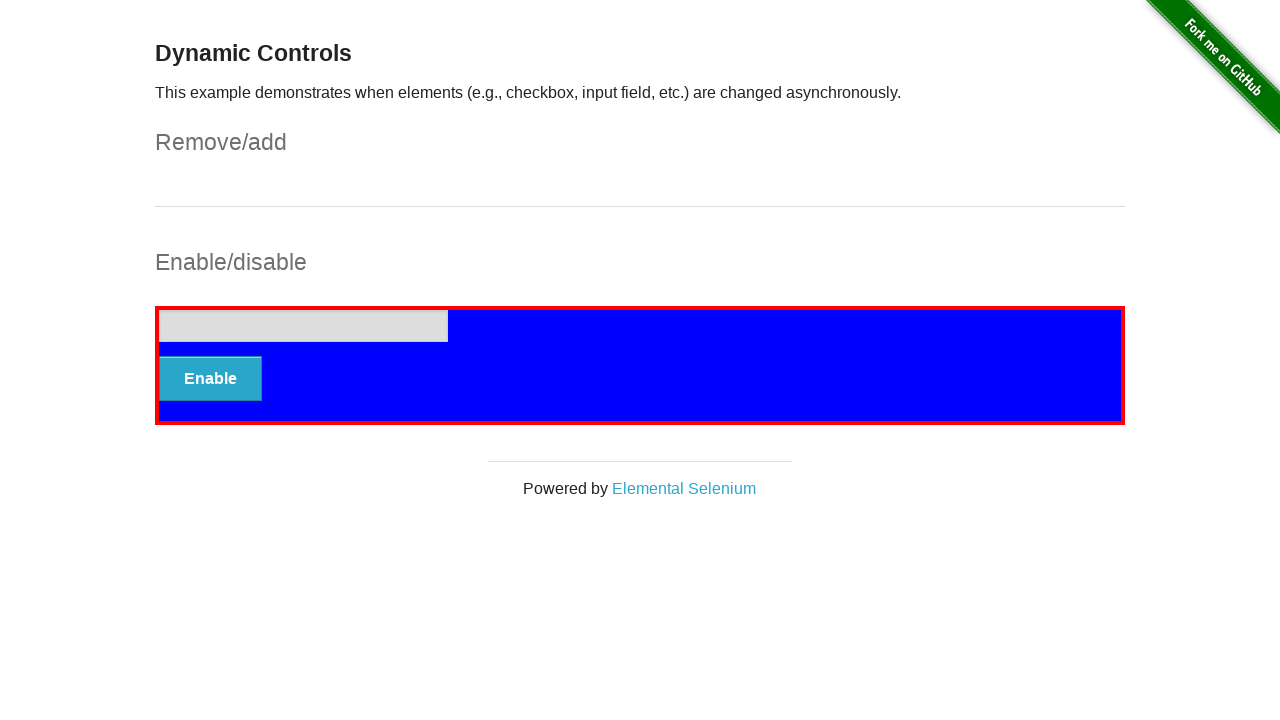